Tests filling a number input field with non-numeric characters and verifies they are rejected

Starting URL: http://the-internet.herokuapp.com/inputs

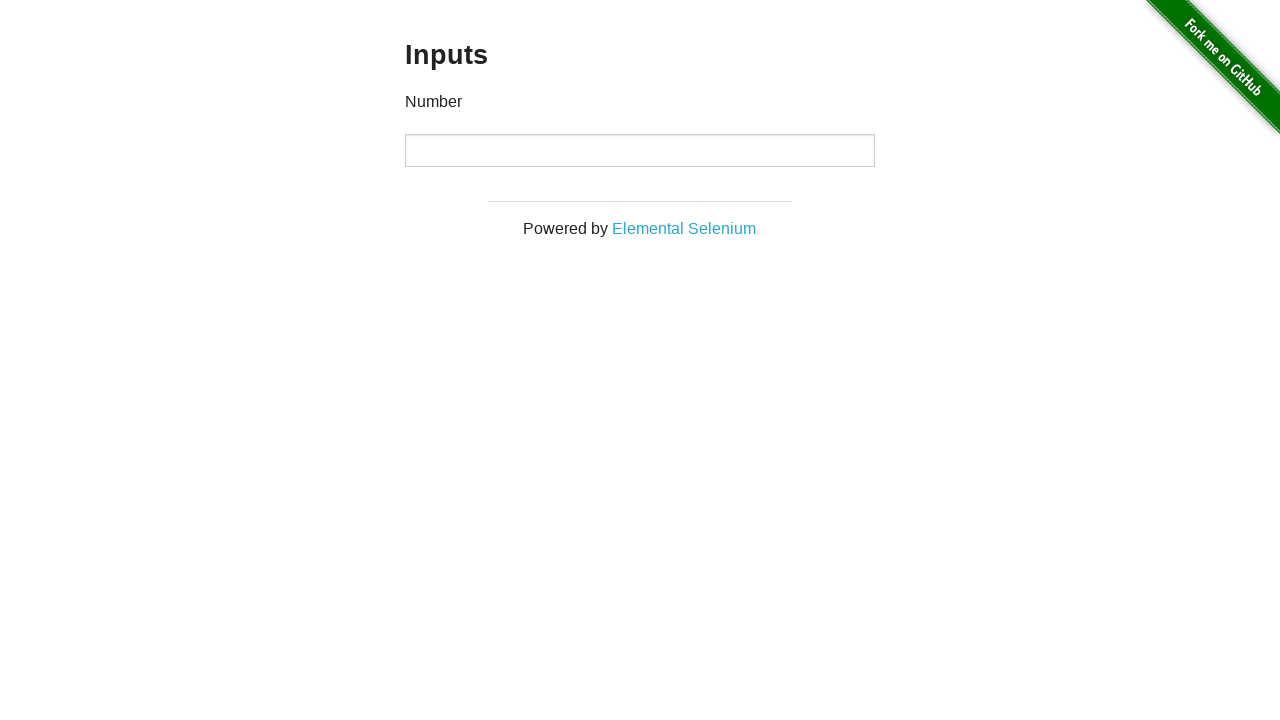

Cleared the number input field on input
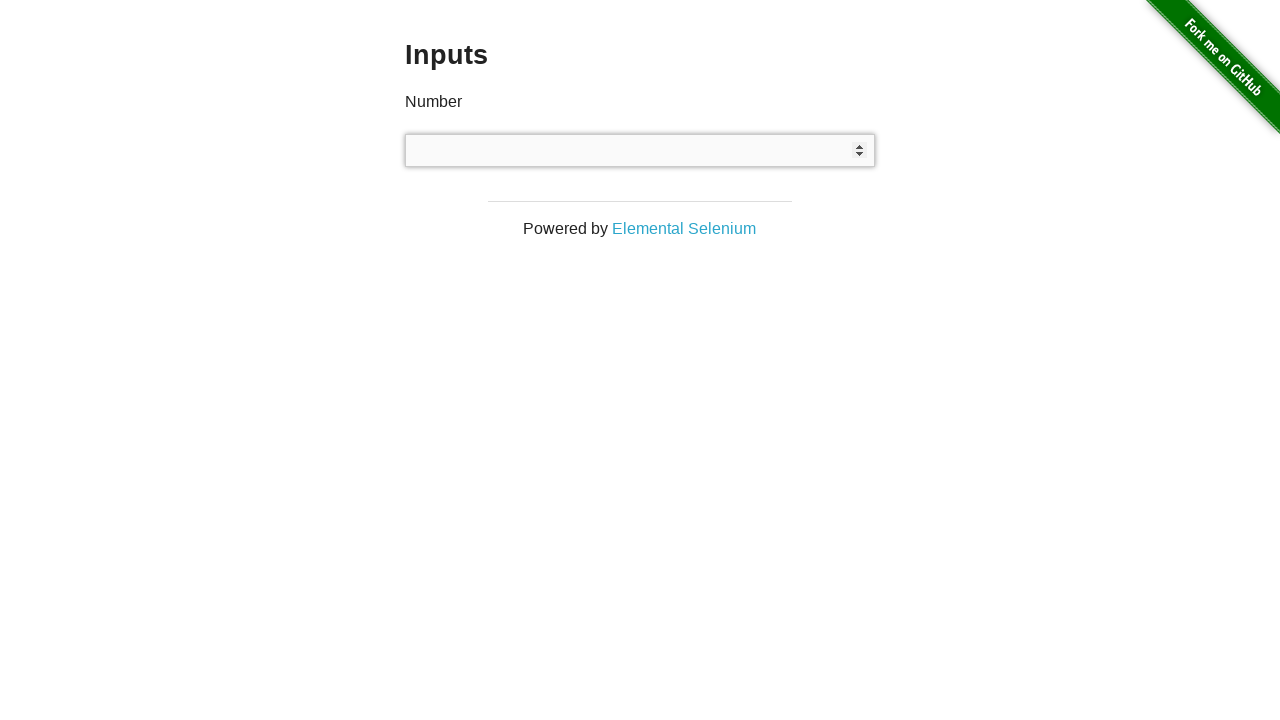

Attempted to type non-numeric characters 'asda!@#' into the input field on input
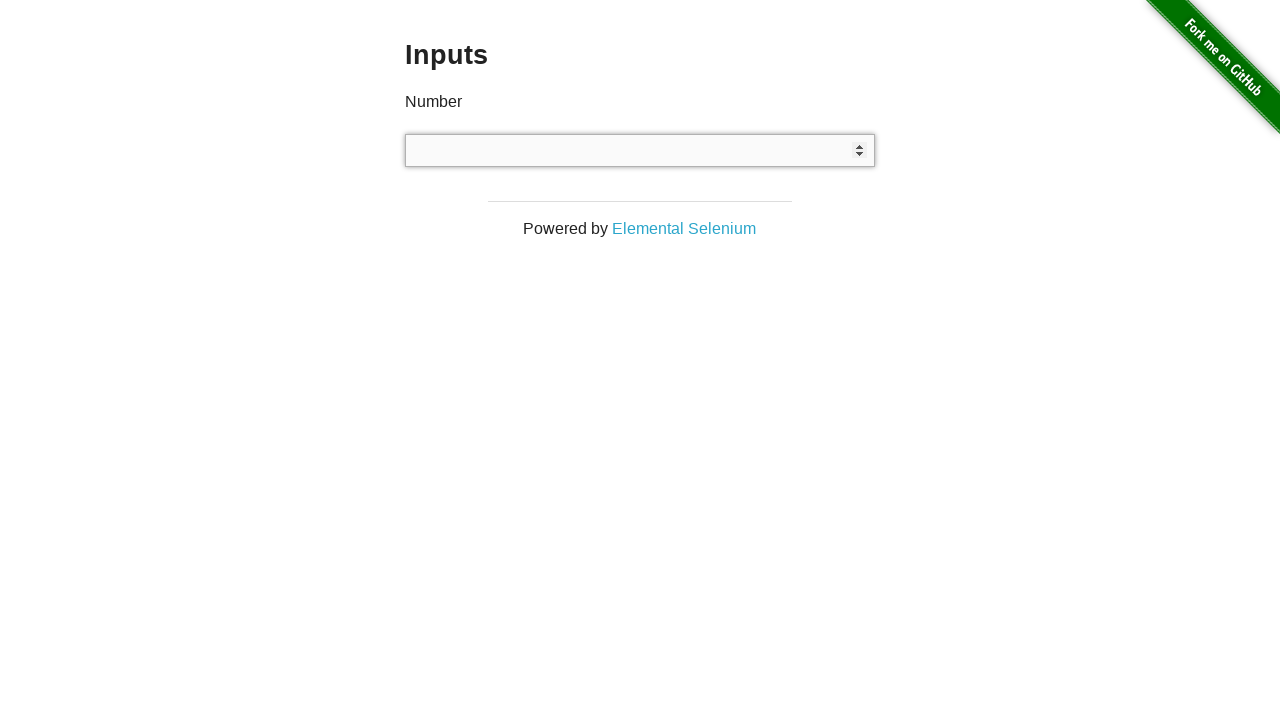

Verified that the input field remains empty after attempting to enter non-numeric characters
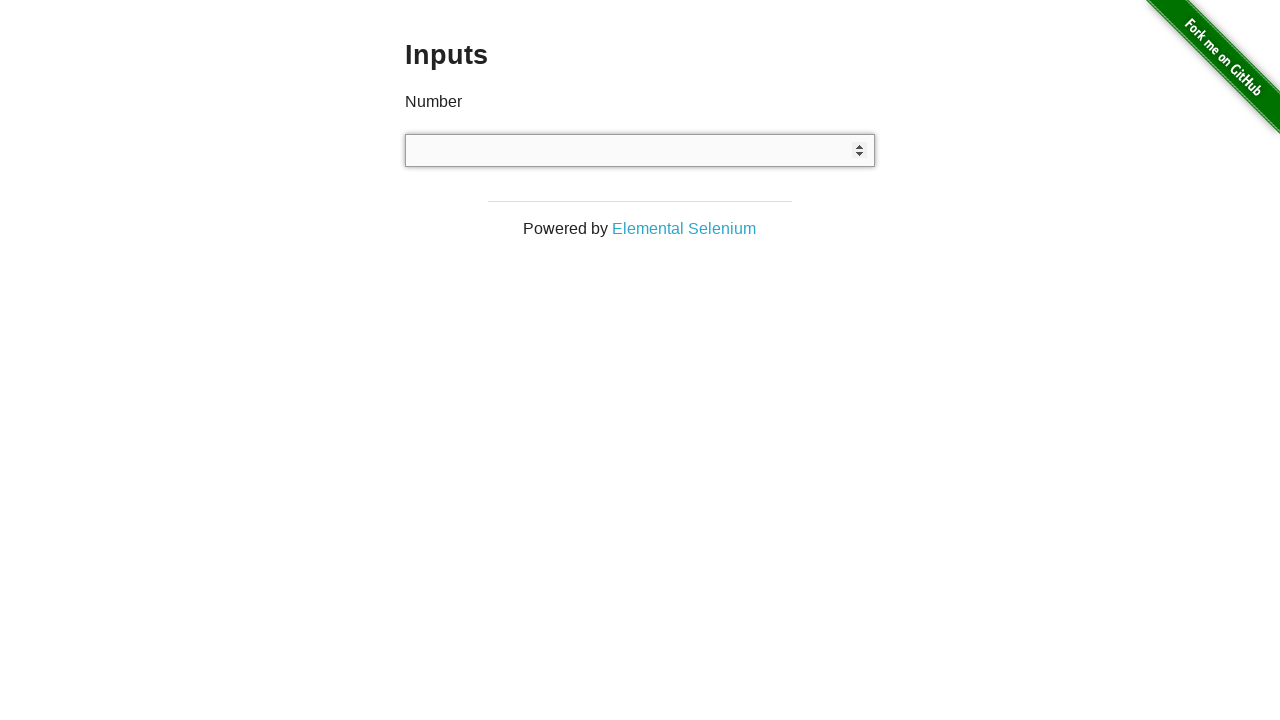

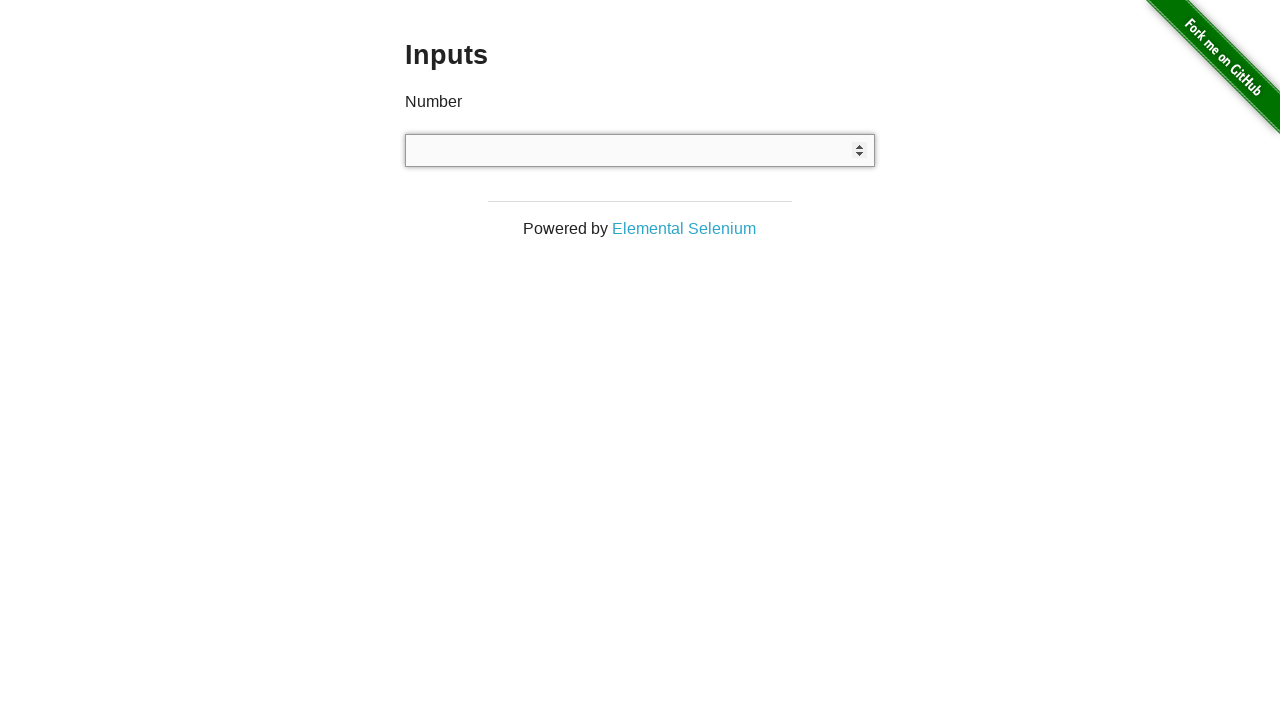